Navigates to the TutorialsNinja demo e-commerce site and maximizes the browser window to verify the page loads correctly.

Starting URL: https://tutorialsninja.com/demo

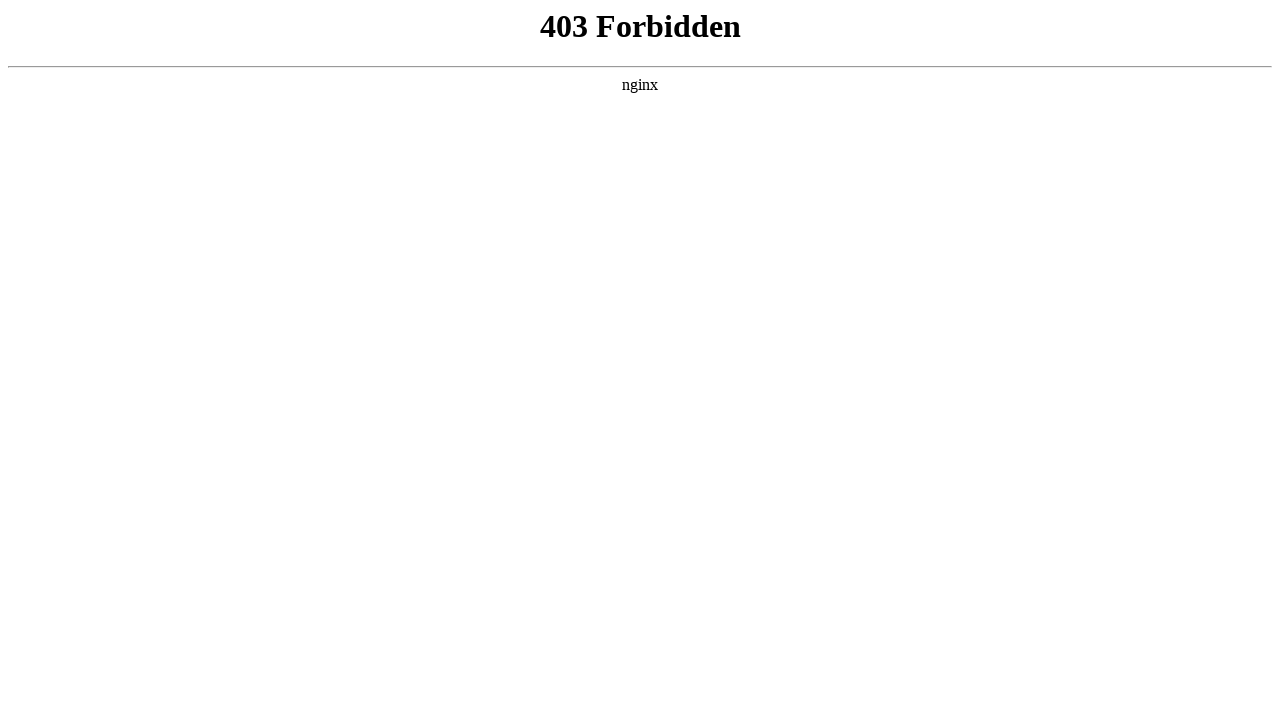

Set viewport to 1920x1080 to maximize browser window
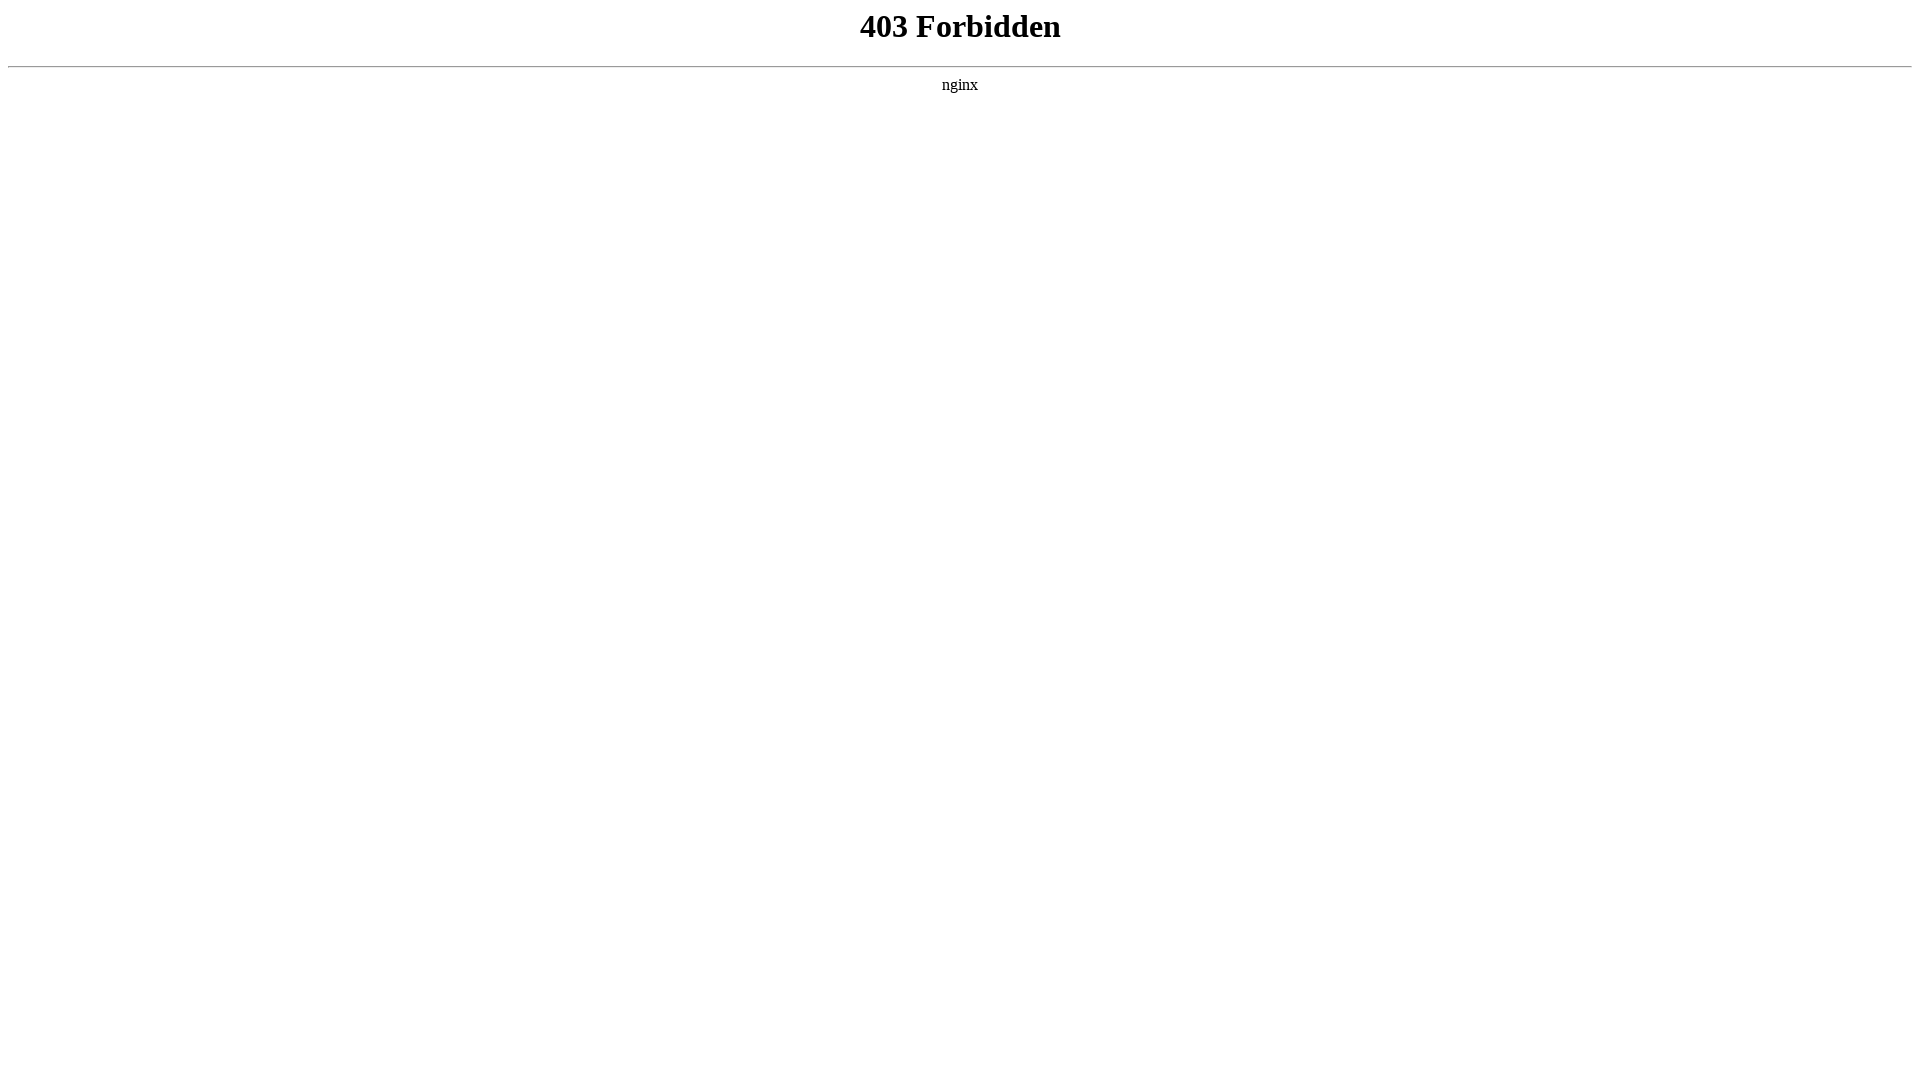

Page DOM content fully loaded
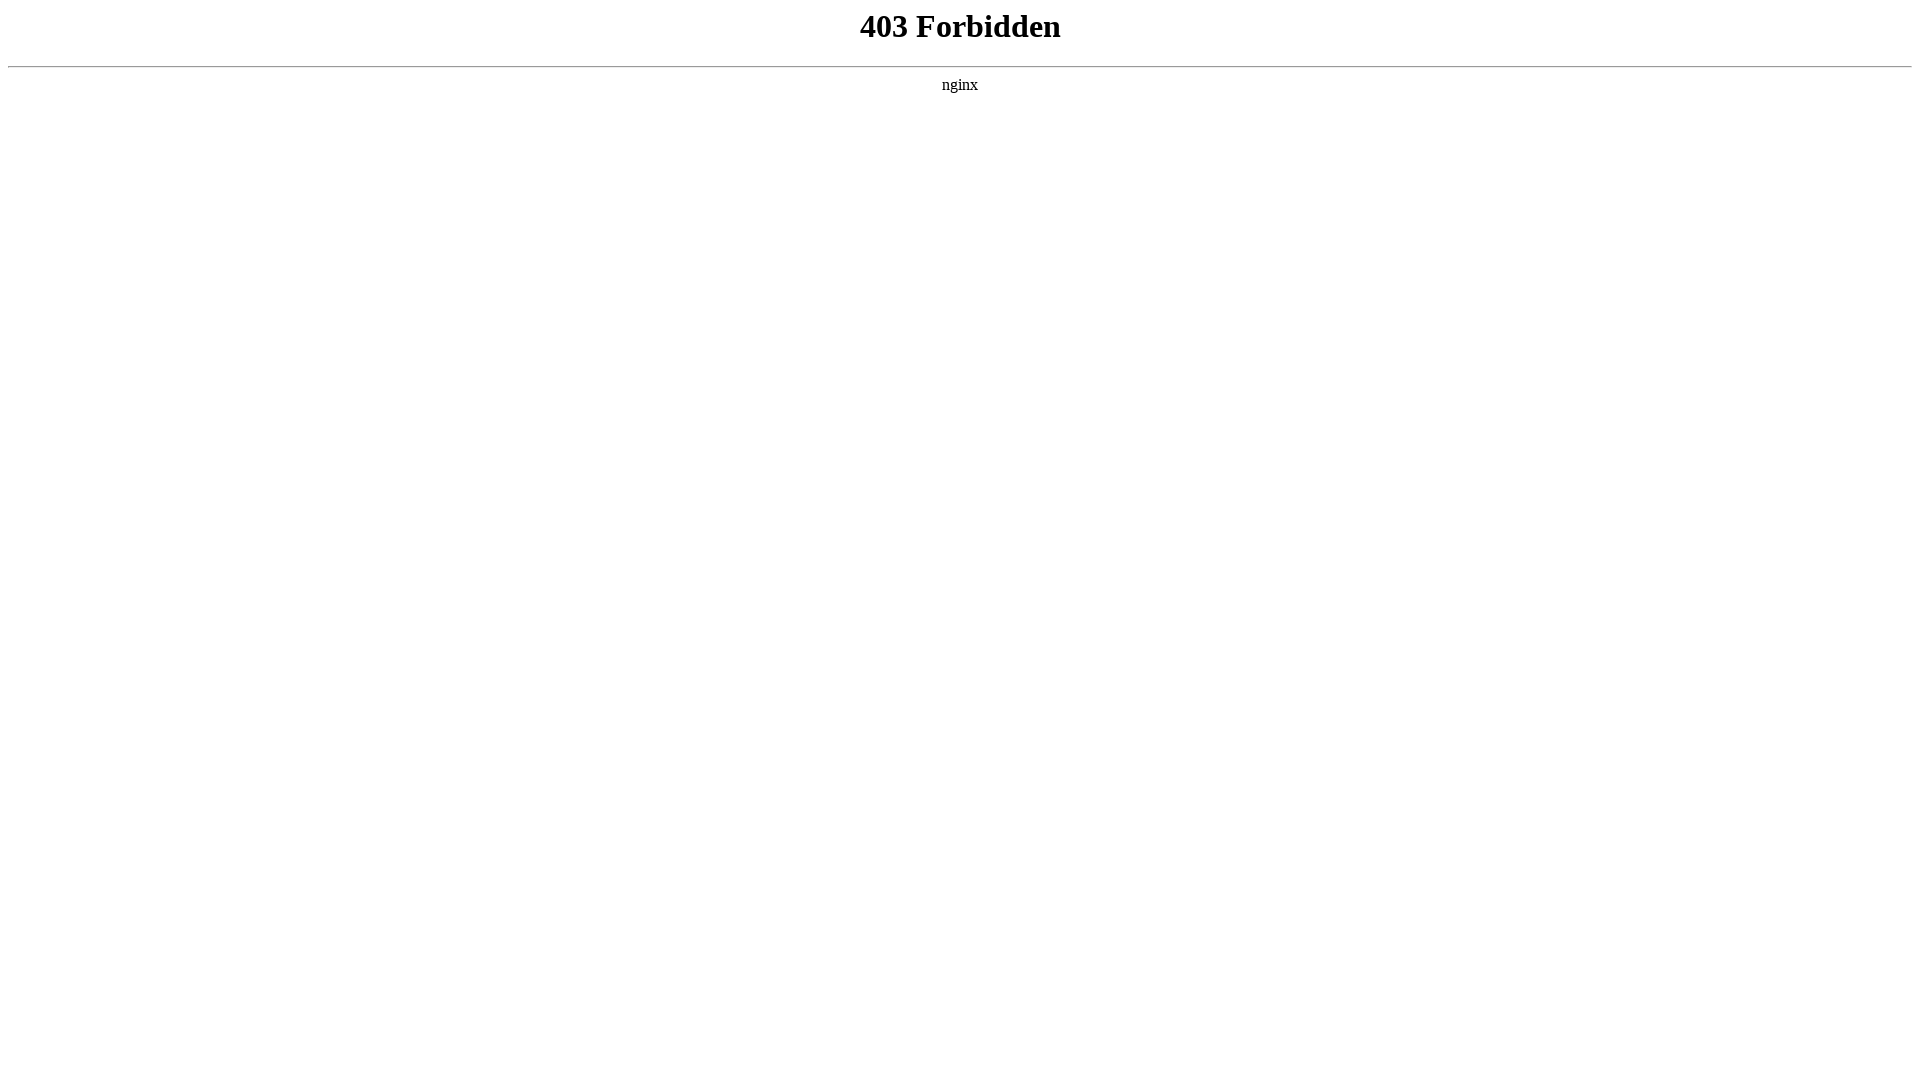

Verified body element is present on TutorialsNinja demo page
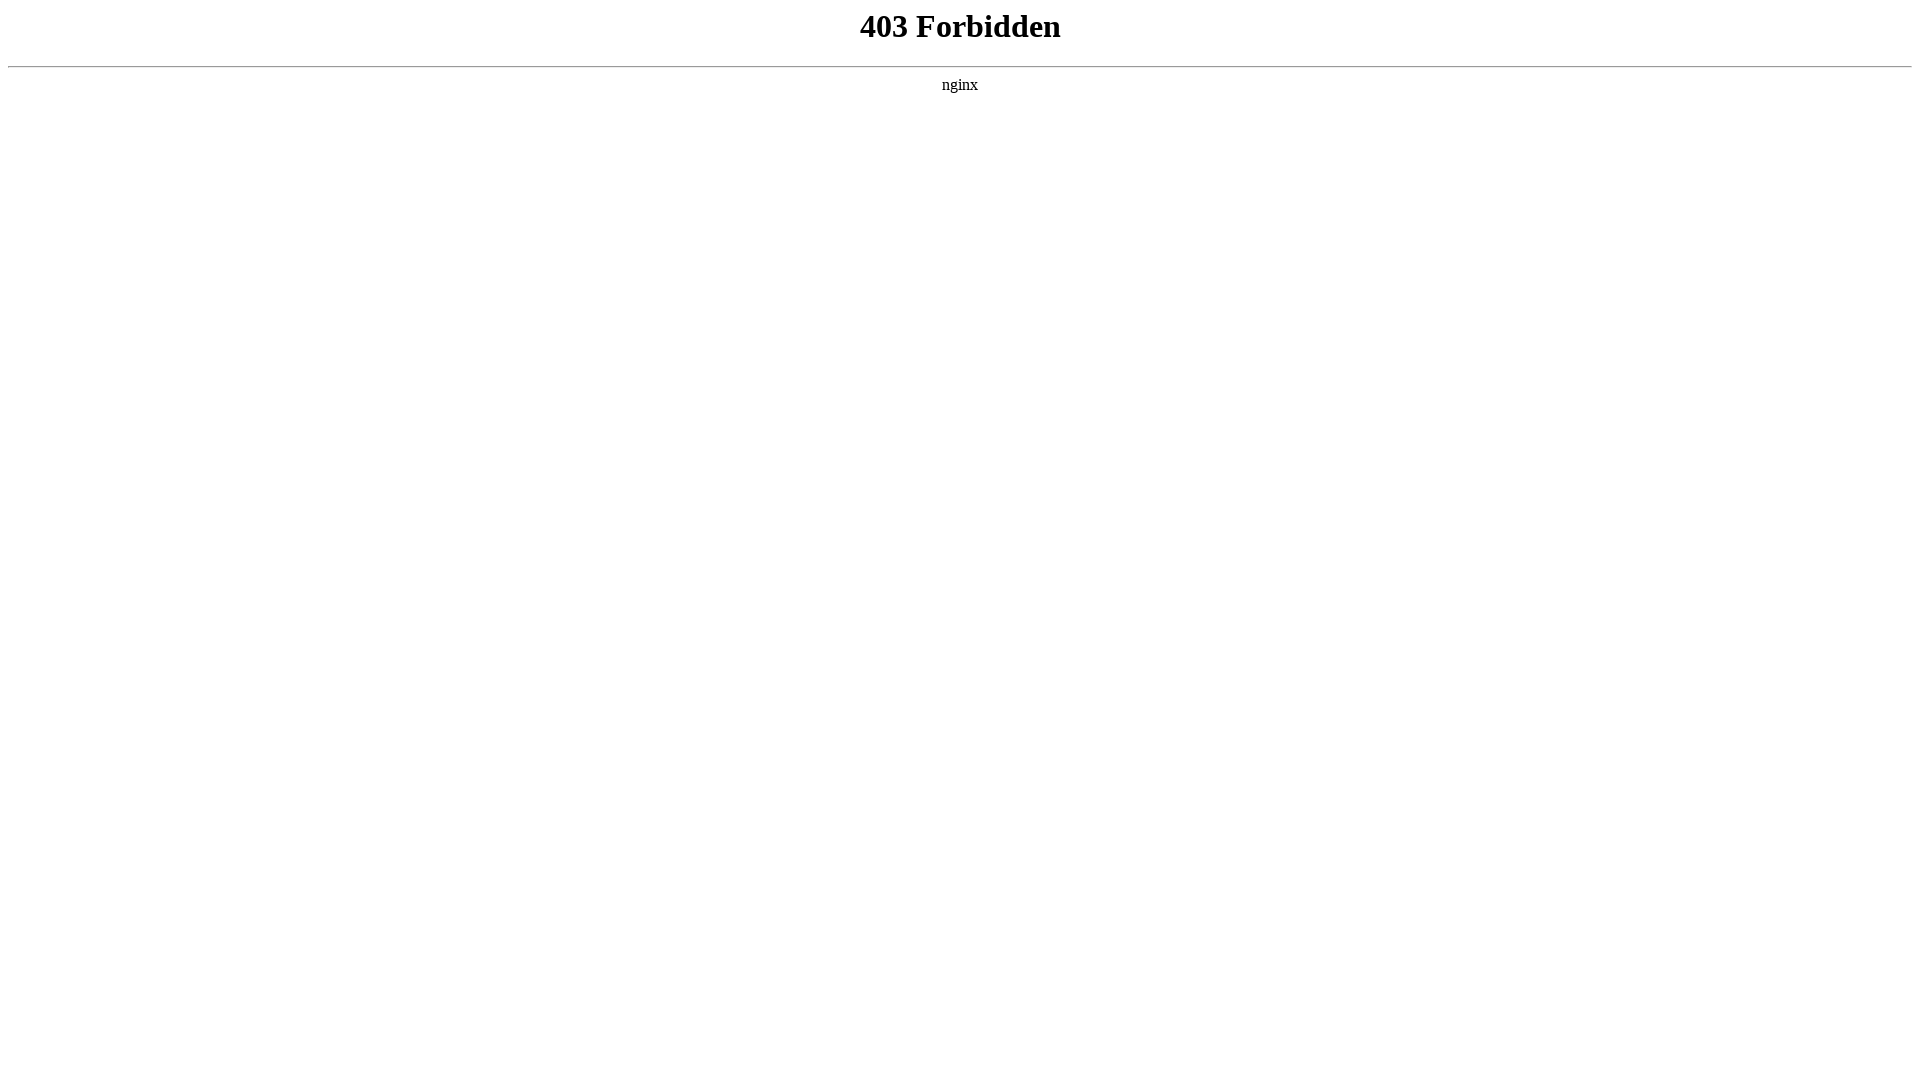

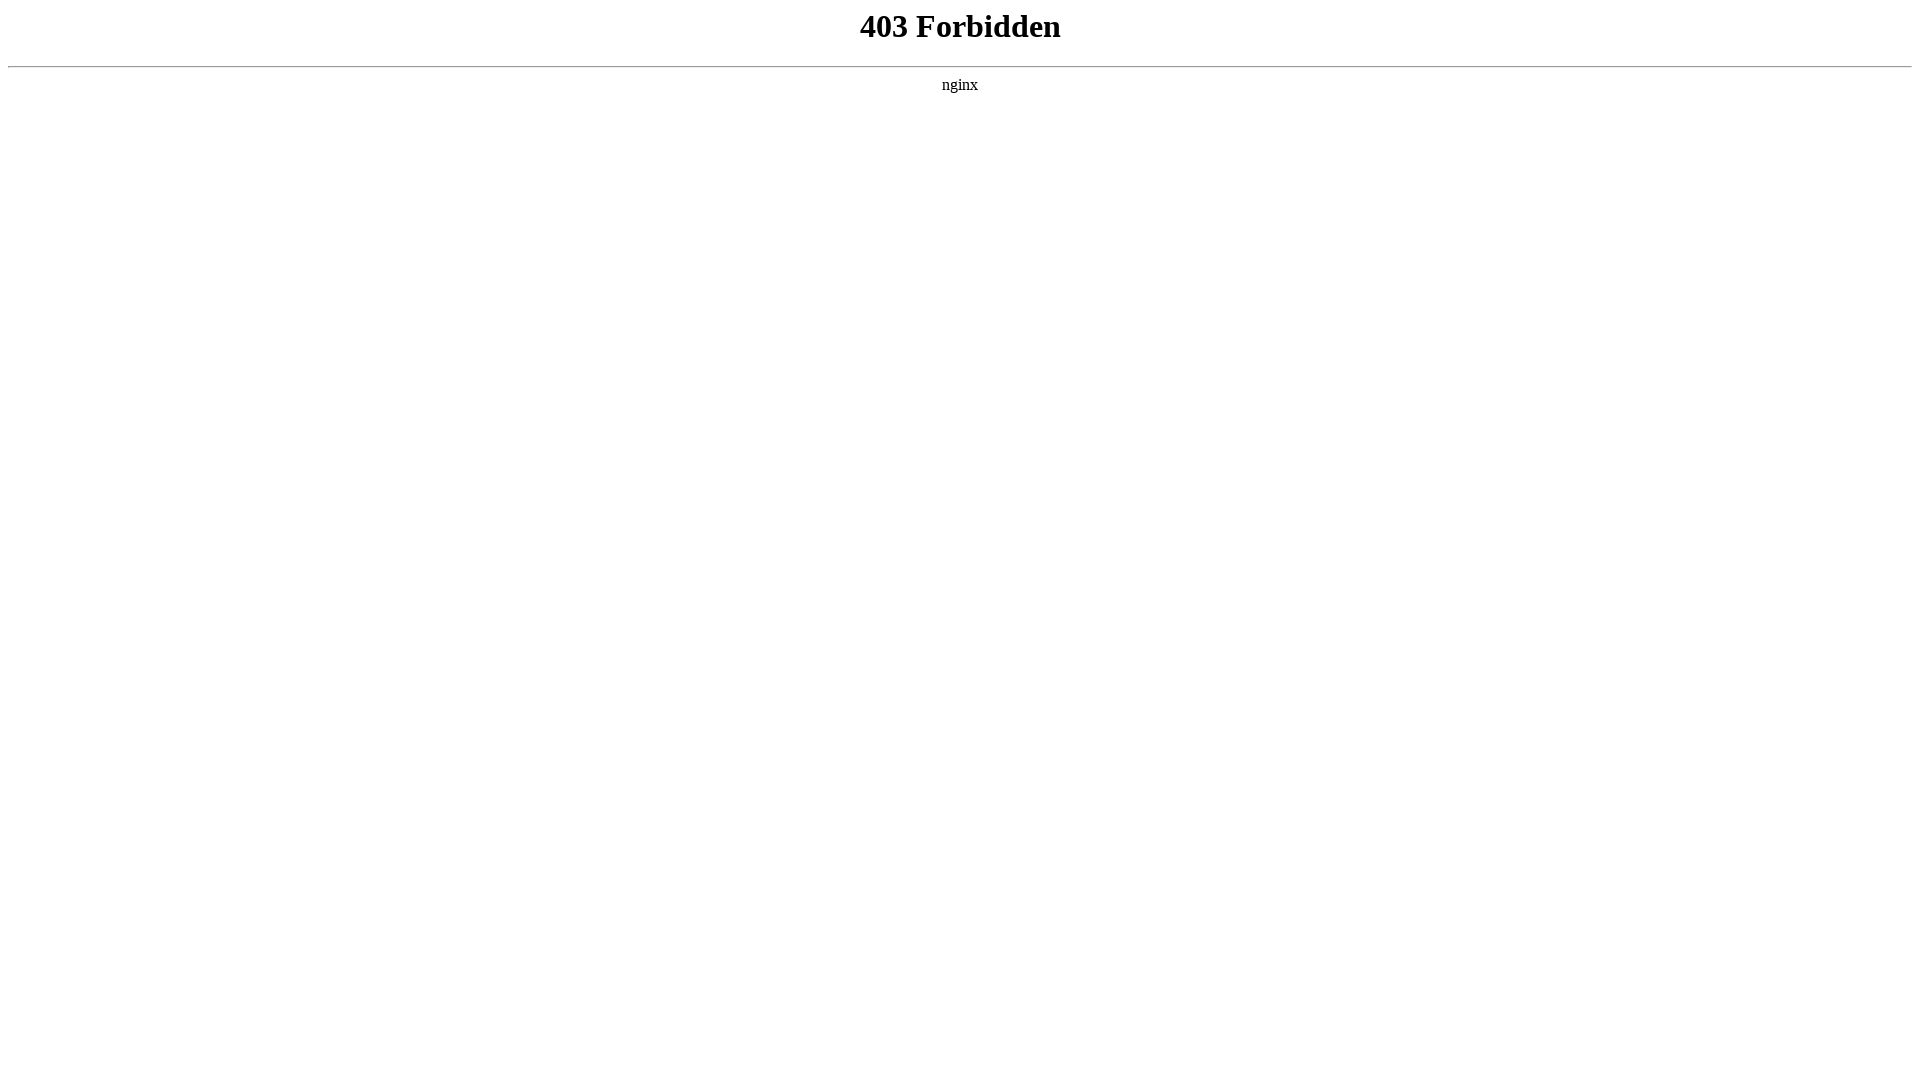